Checks all checkboxes in the web table by iterating through each input element and clicking it

Starting URL: https://practice.cydeo.com/web-tables

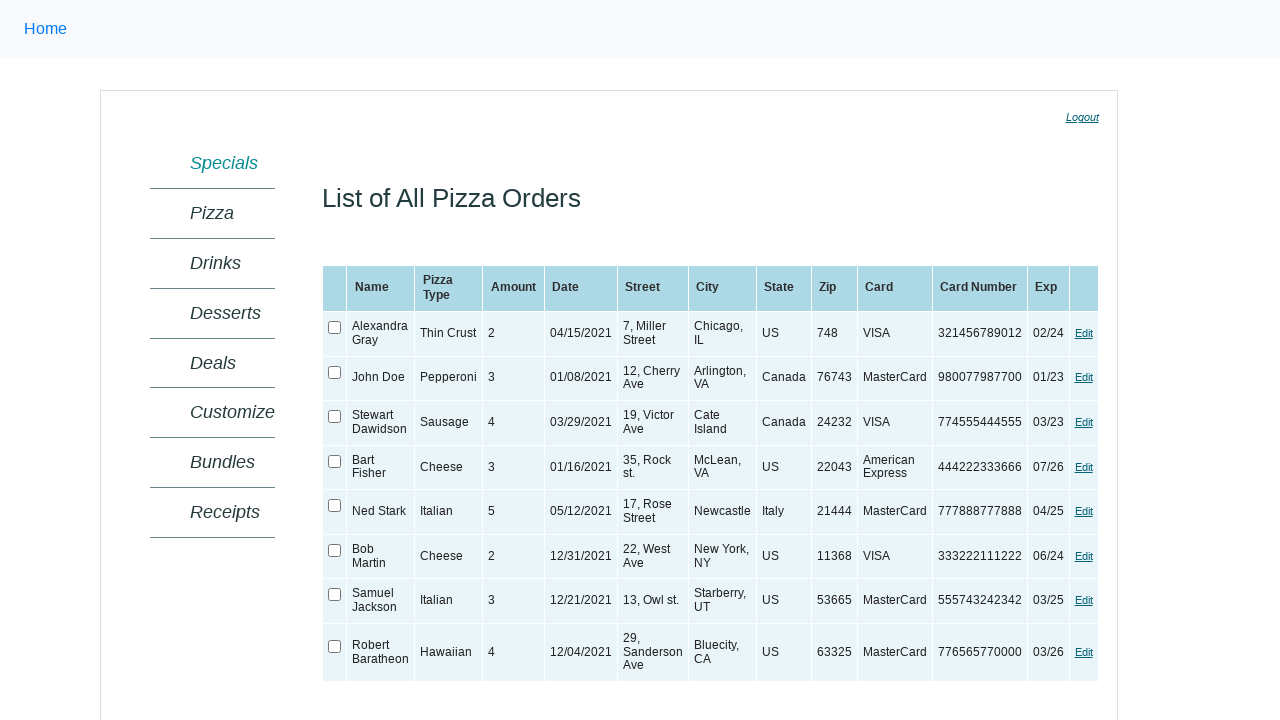

Web table loaded and became visible
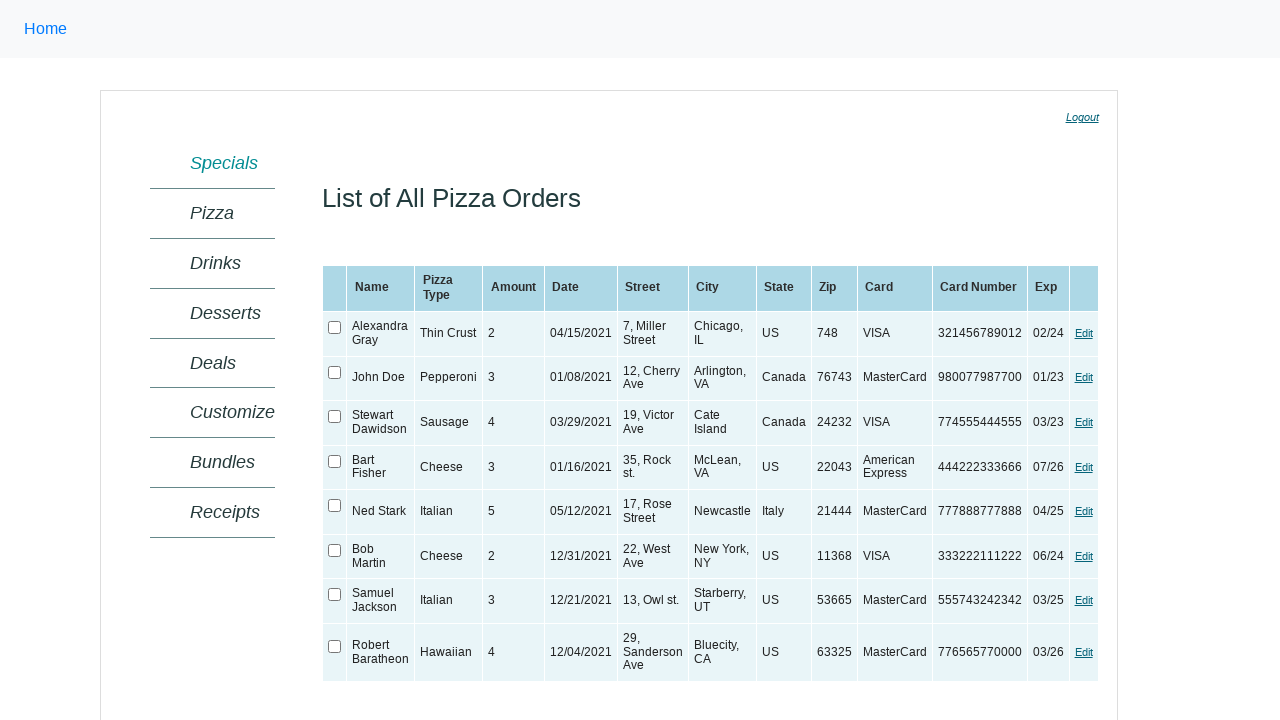

Located all checkbox input elements in the web table
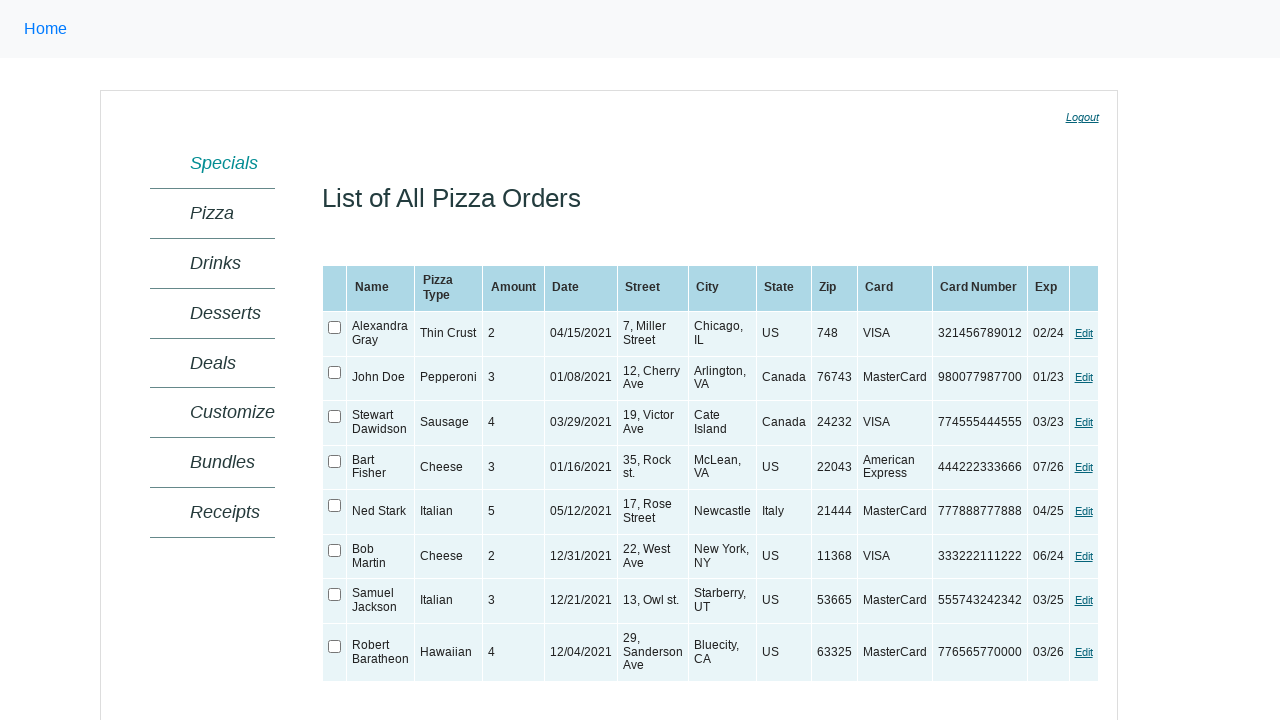

Checked a checkbox in the web table at (335, 328) on xpath=//table[@id='ctl00_MainContent_orderGrid'] >> xpath=//input >> nth=0
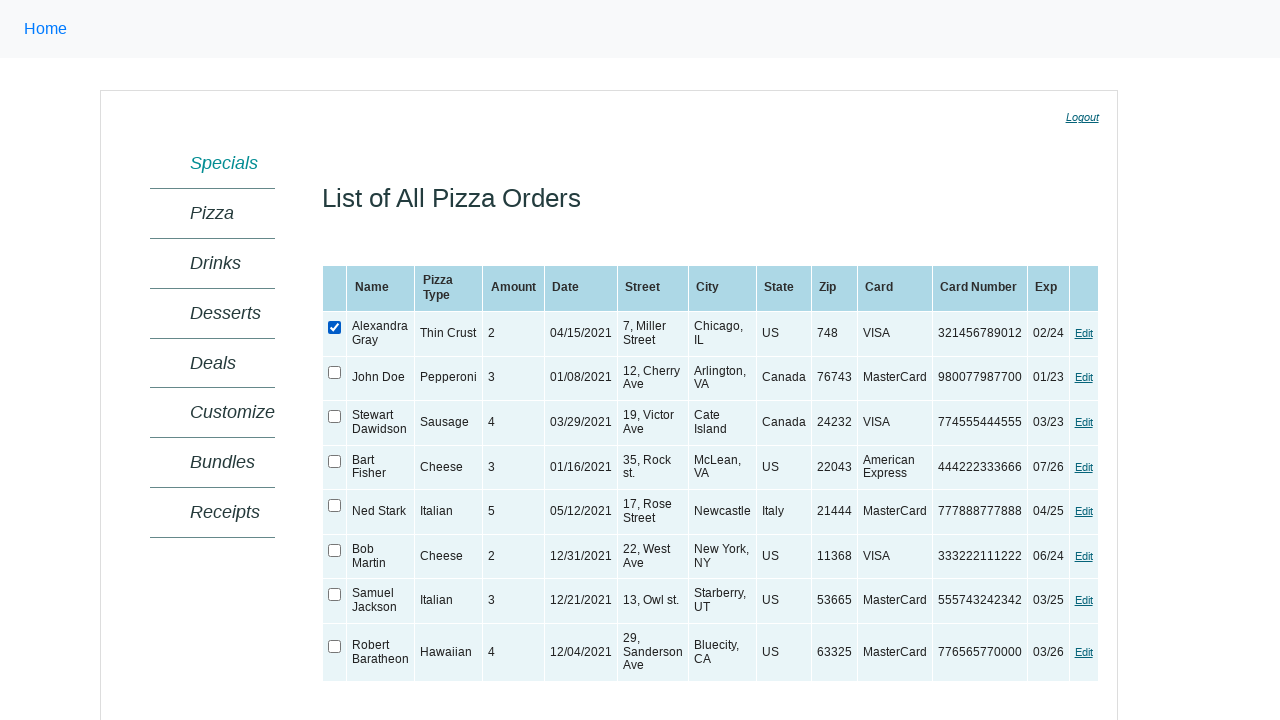

Checked a checkbox in the web table at (335, 372) on xpath=//table[@id='ctl00_MainContent_orderGrid'] >> xpath=//input >> nth=1
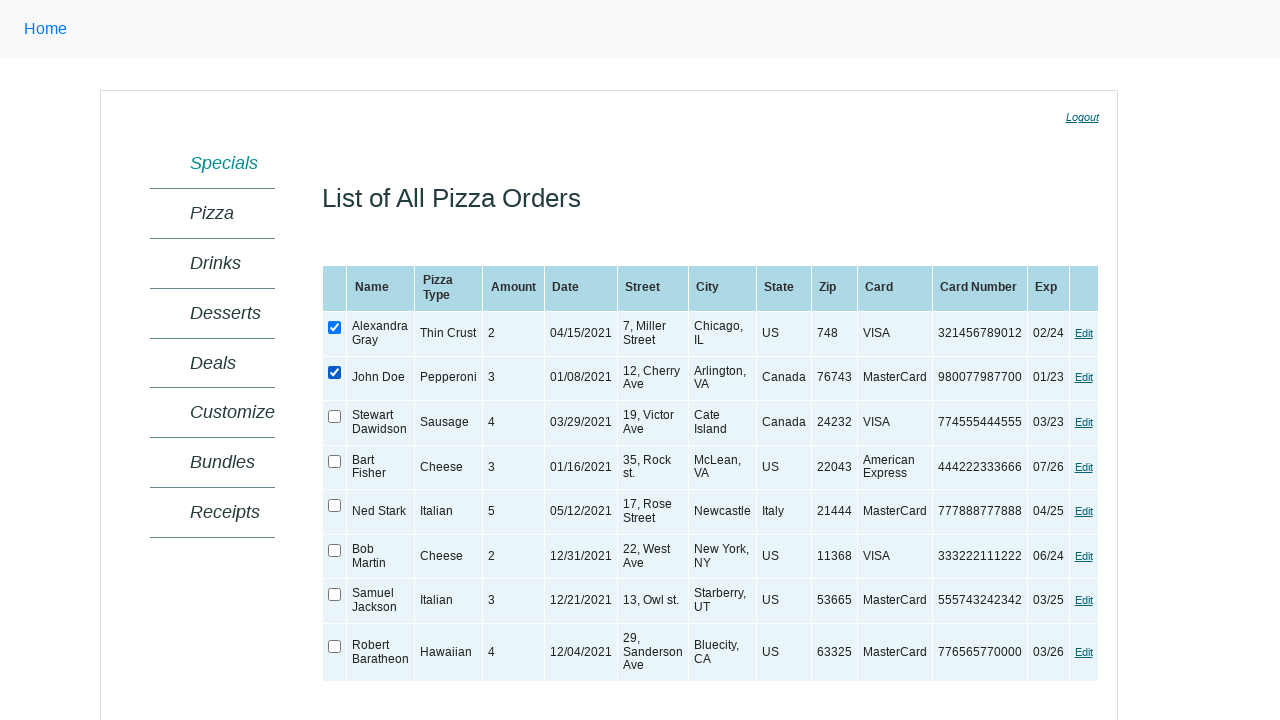

Checked a checkbox in the web table at (335, 417) on xpath=//table[@id='ctl00_MainContent_orderGrid'] >> xpath=//input >> nth=2
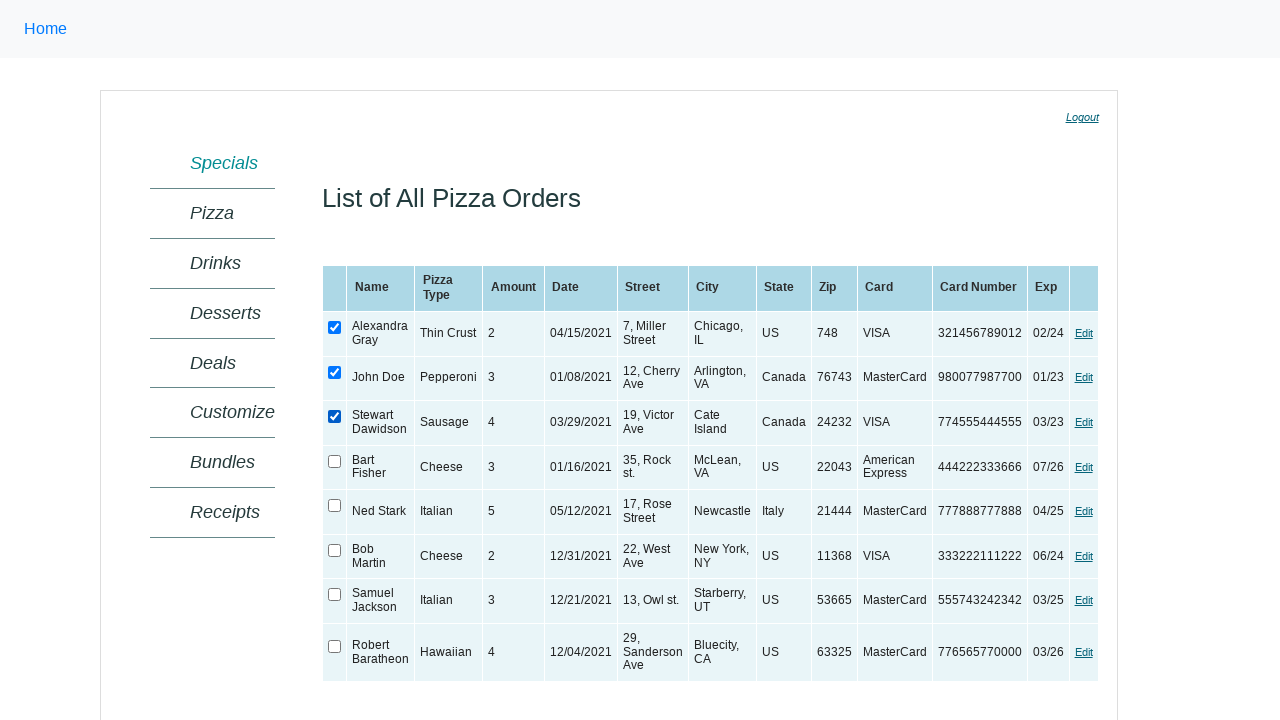

Checked a checkbox in the web table at (335, 461) on xpath=//table[@id='ctl00_MainContent_orderGrid'] >> xpath=//input >> nth=3
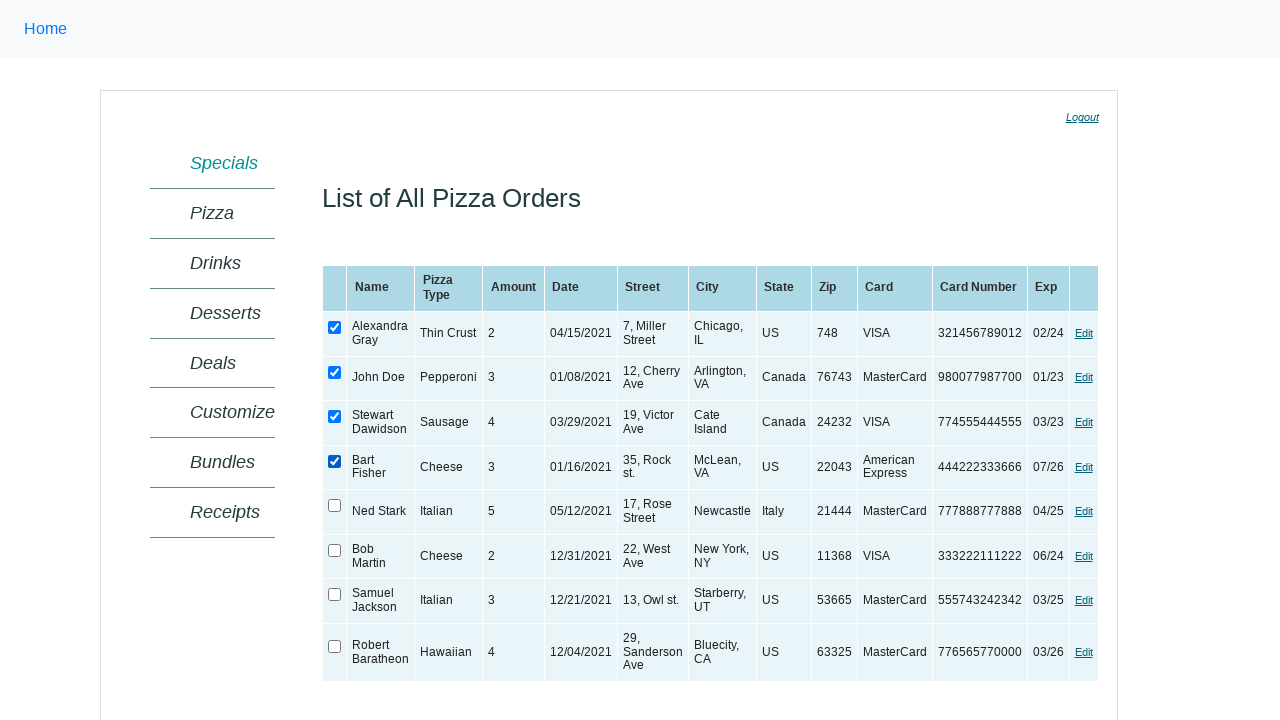

Checked a checkbox in the web table at (335, 506) on xpath=//table[@id='ctl00_MainContent_orderGrid'] >> xpath=//input >> nth=4
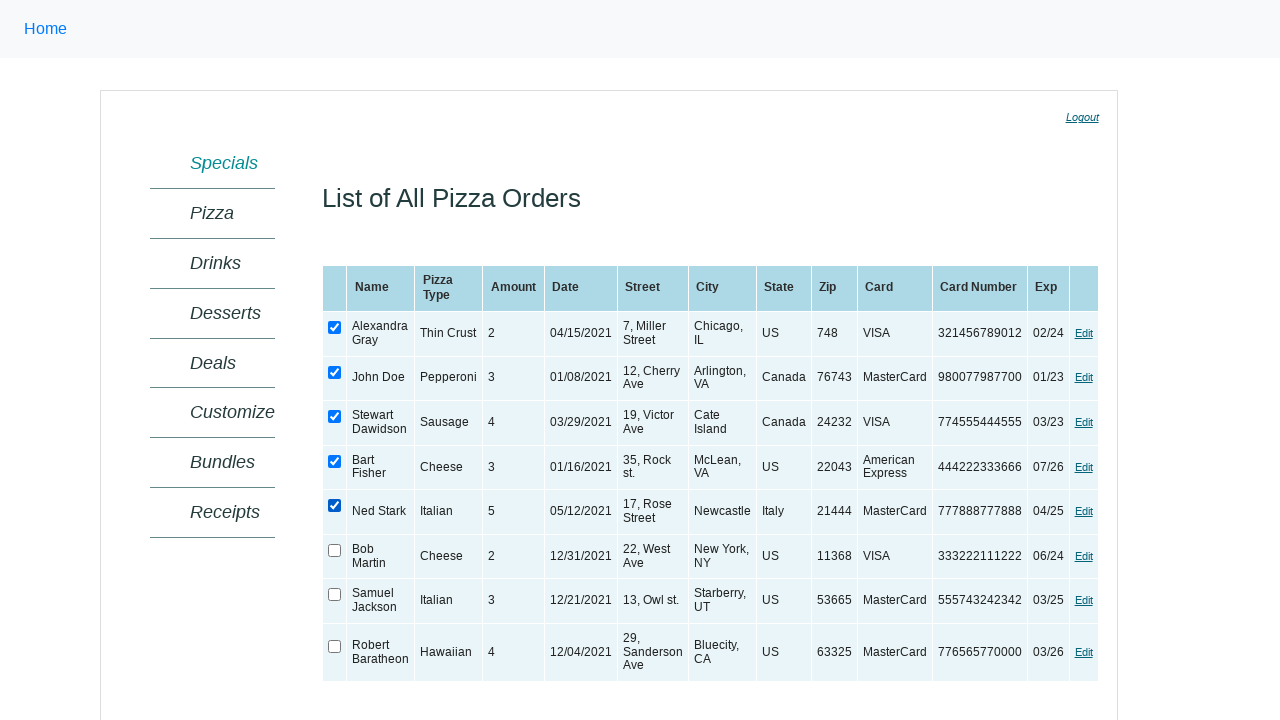

Checked a checkbox in the web table at (335, 550) on xpath=//table[@id='ctl00_MainContent_orderGrid'] >> xpath=//input >> nth=5
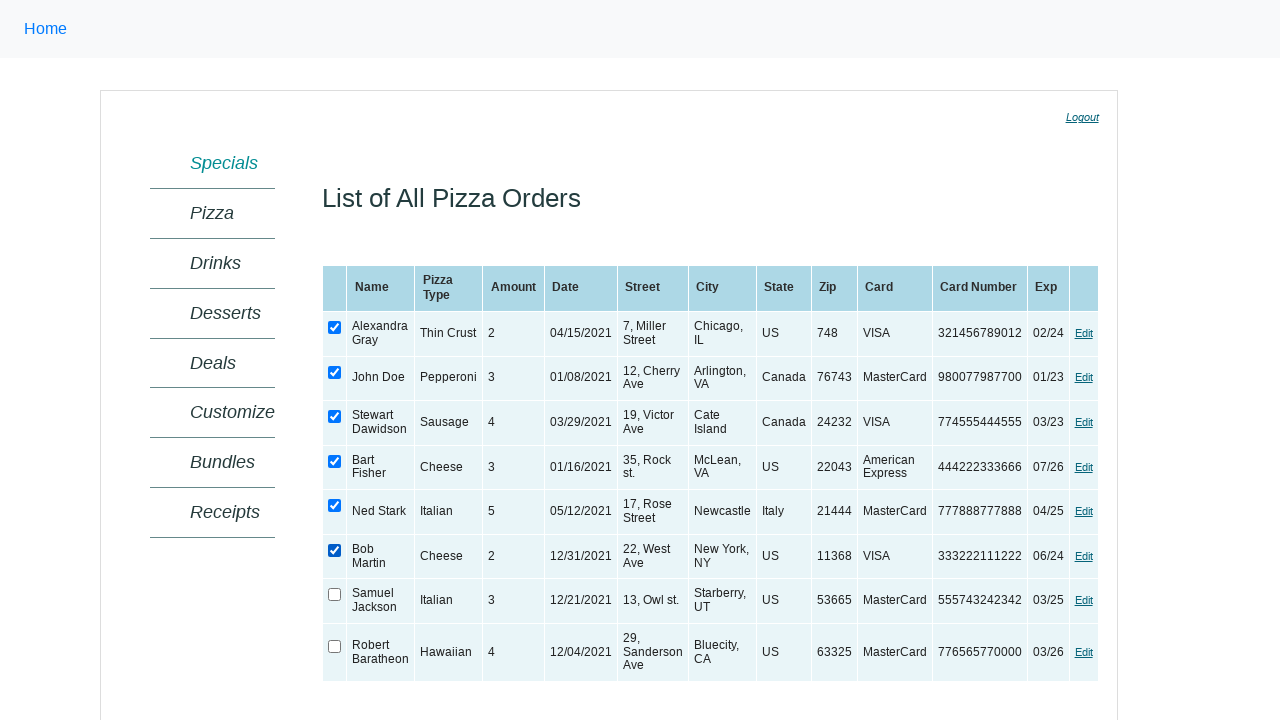

Checked a checkbox in the web table at (335, 595) on xpath=//table[@id='ctl00_MainContent_orderGrid'] >> xpath=//input >> nth=6
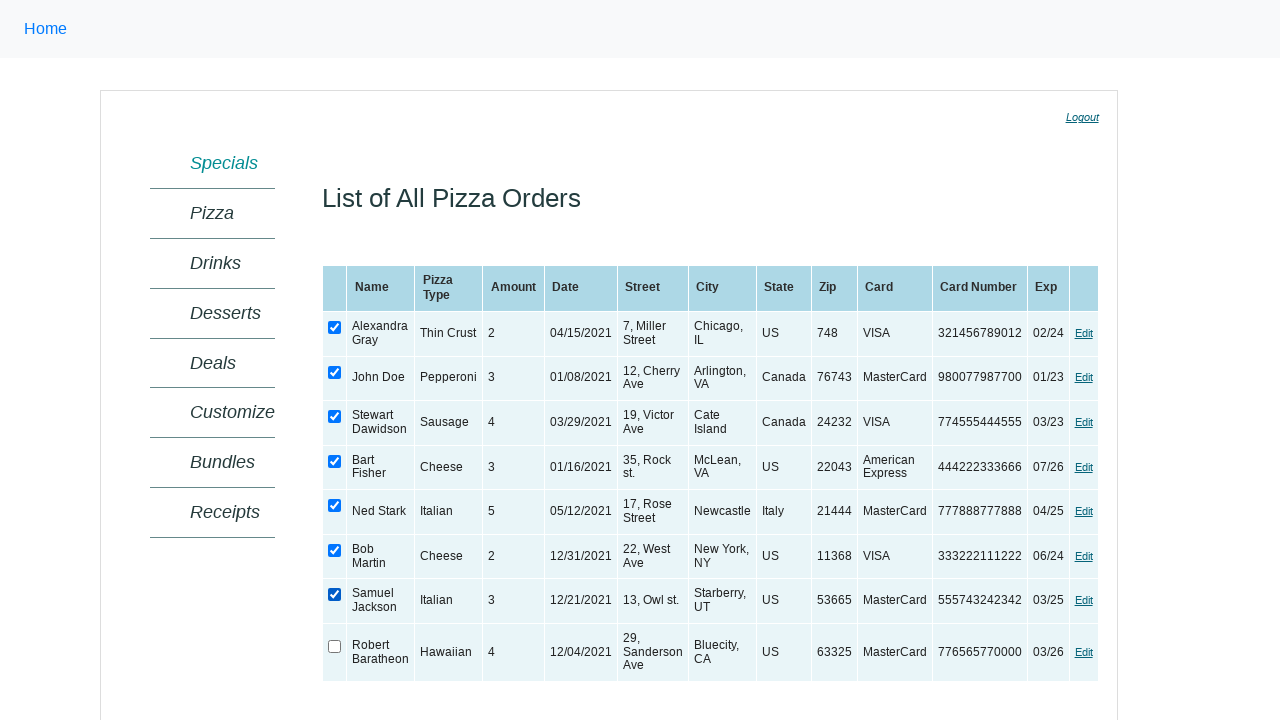

Checked a checkbox in the web table at (335, 646) on xpath=//table[@id='ctl00_MainContent_orderGrid'] >> xpath=//input >> nth=7
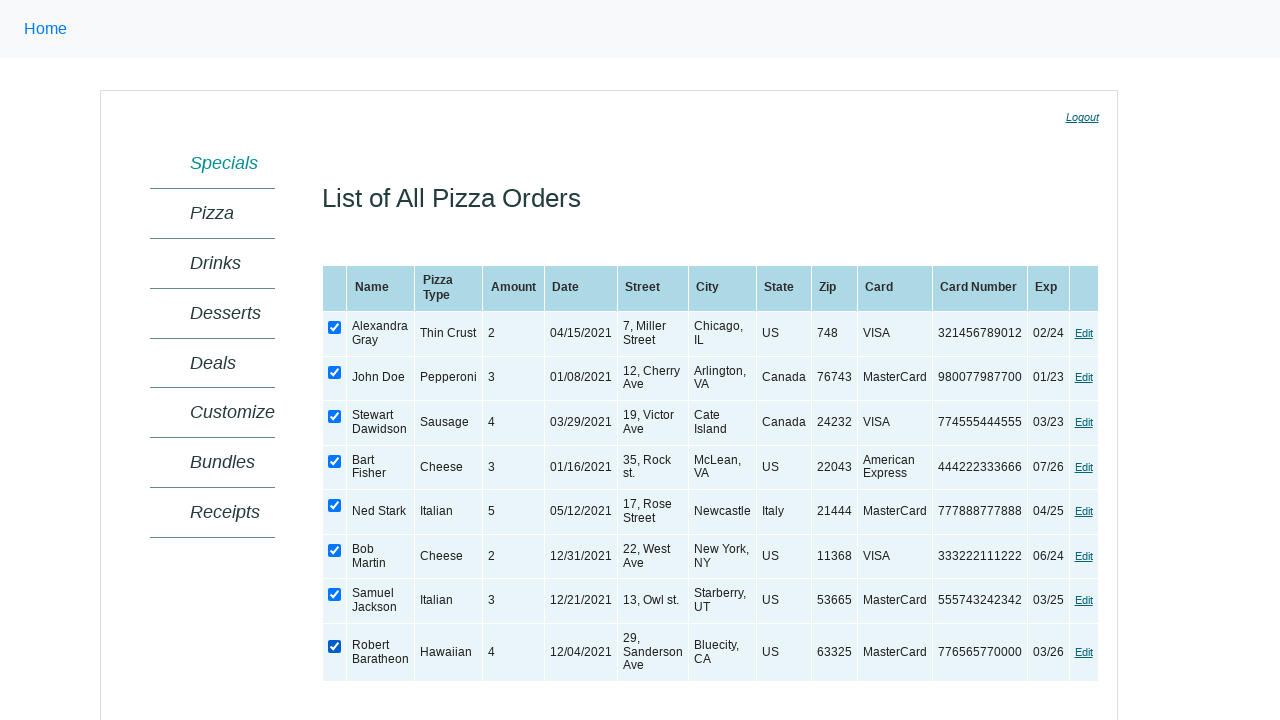

Verified checkbox is checked
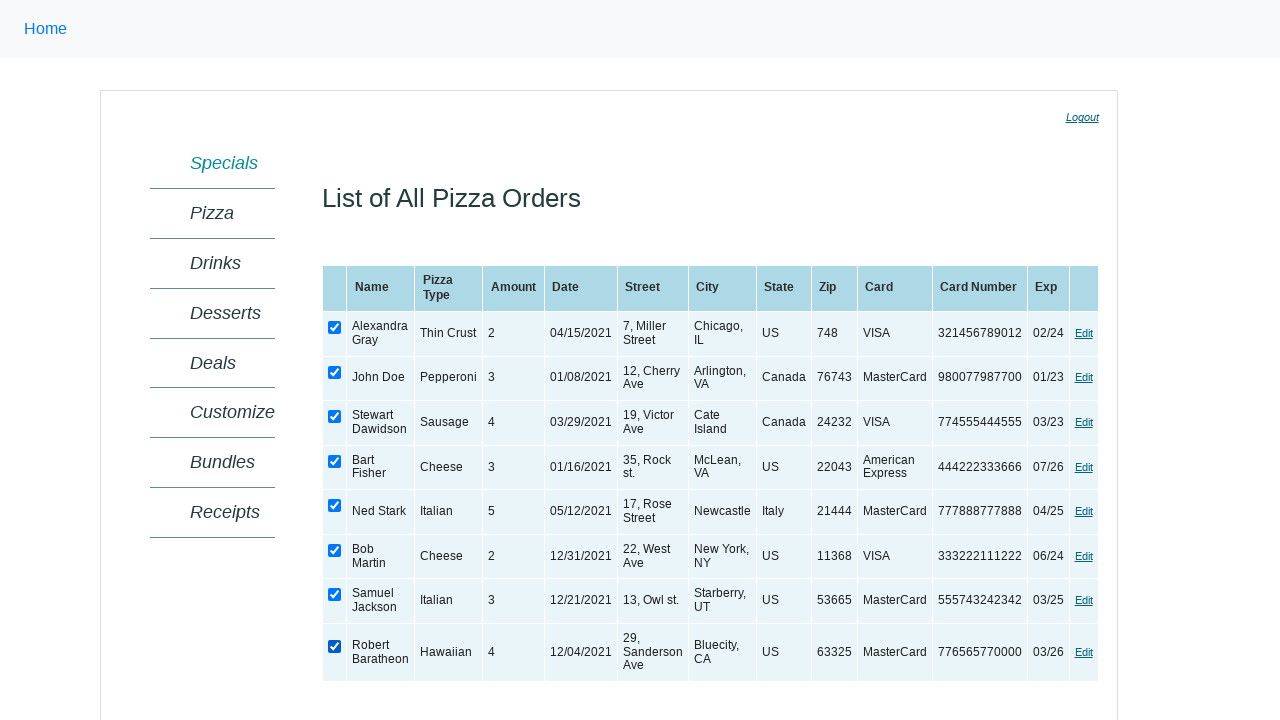

Verified checkbox is checked
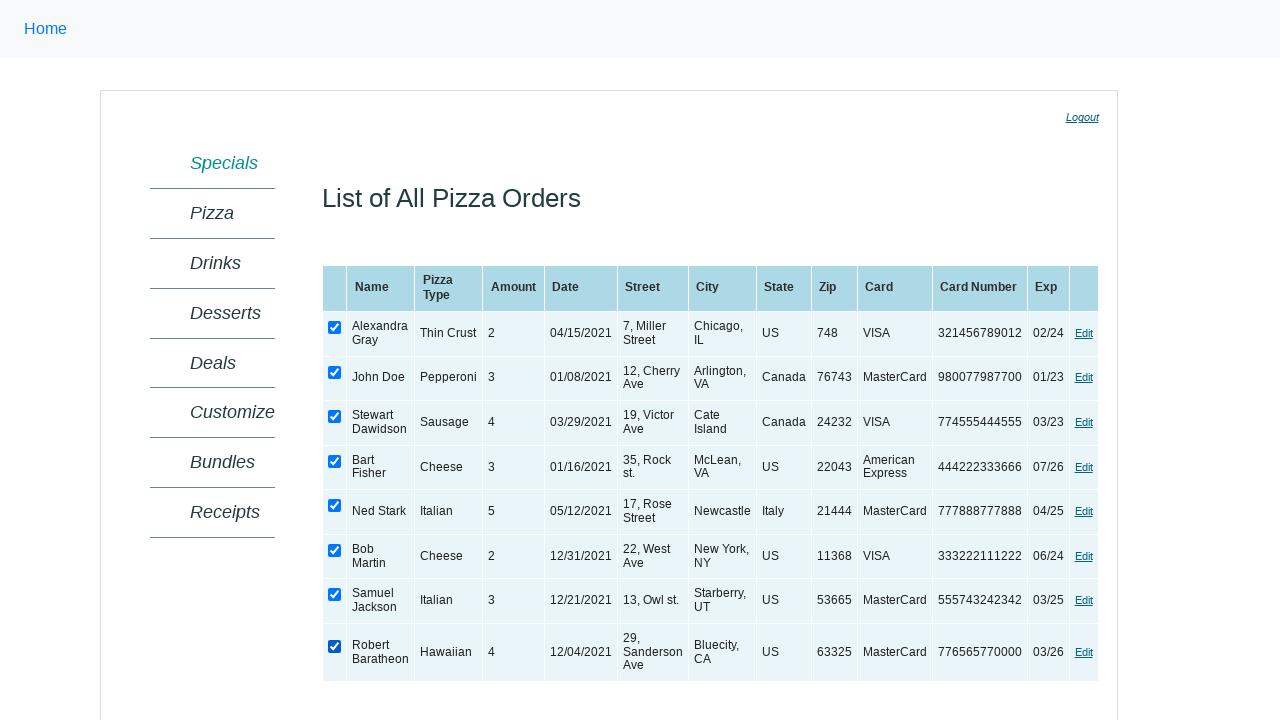

Verified checkbox is checked
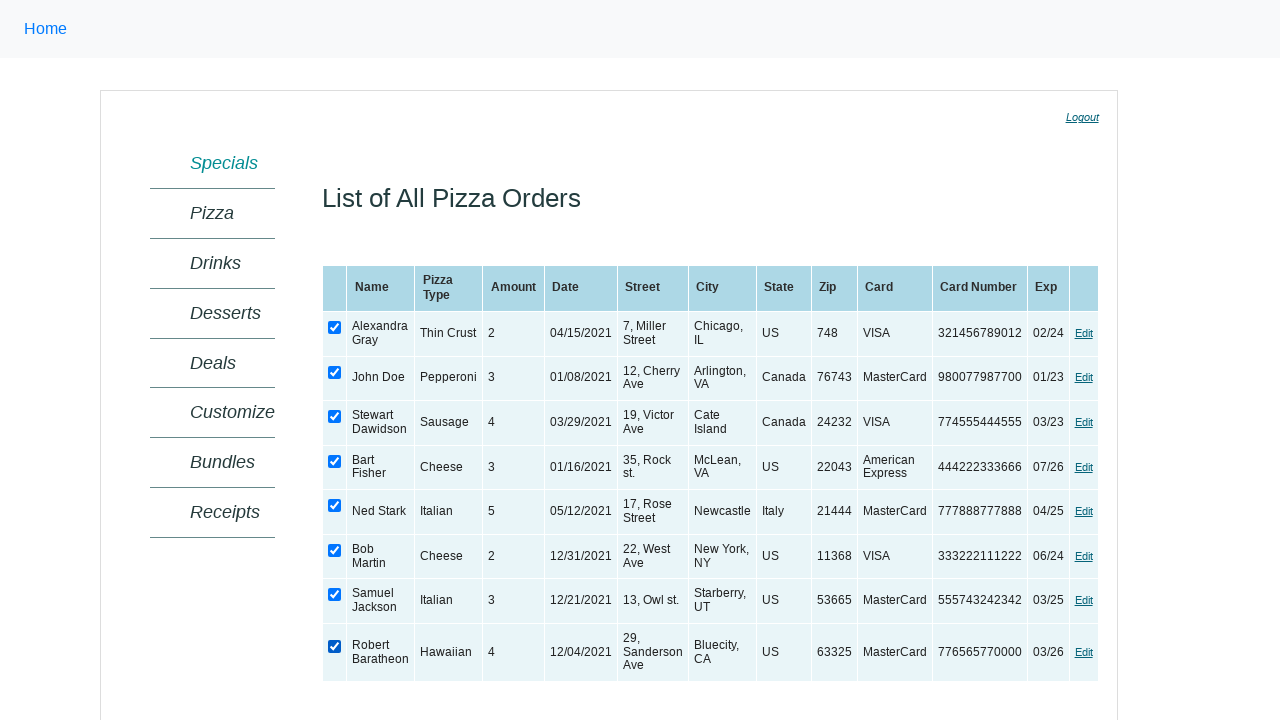

Verified checkbox is checked
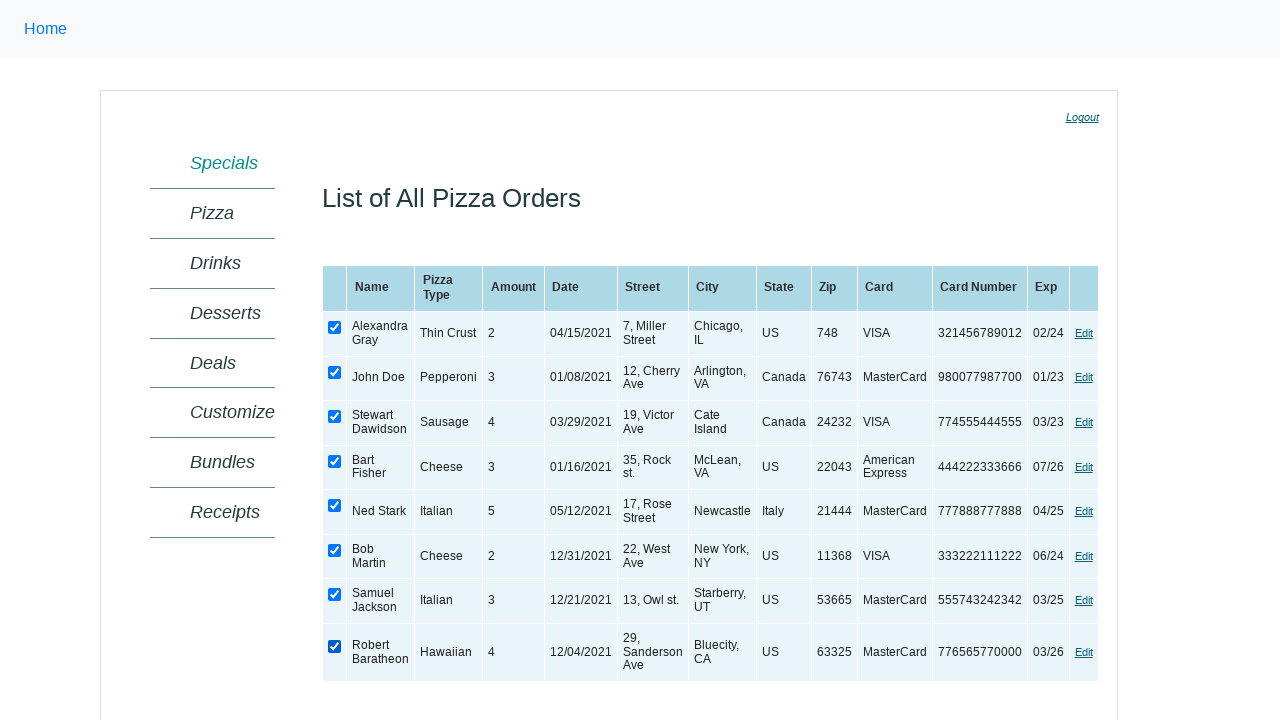

Verified checkbox is checked
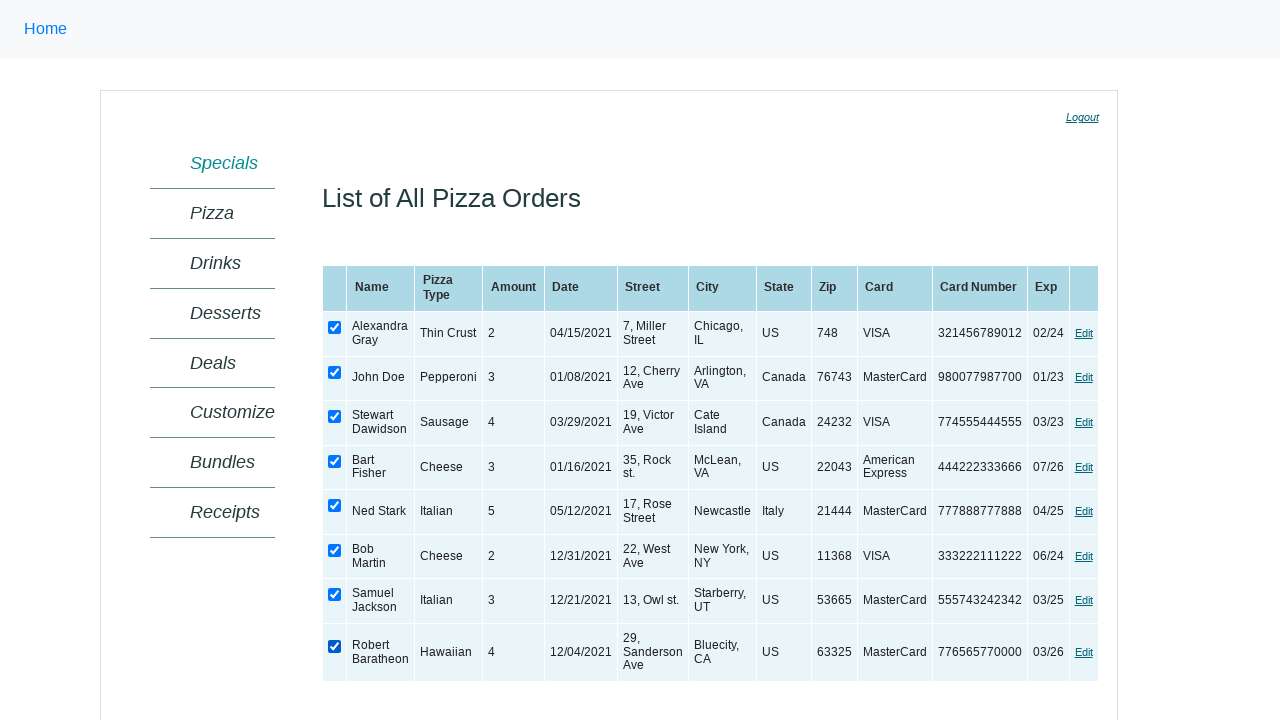

Verified checkbox is checked
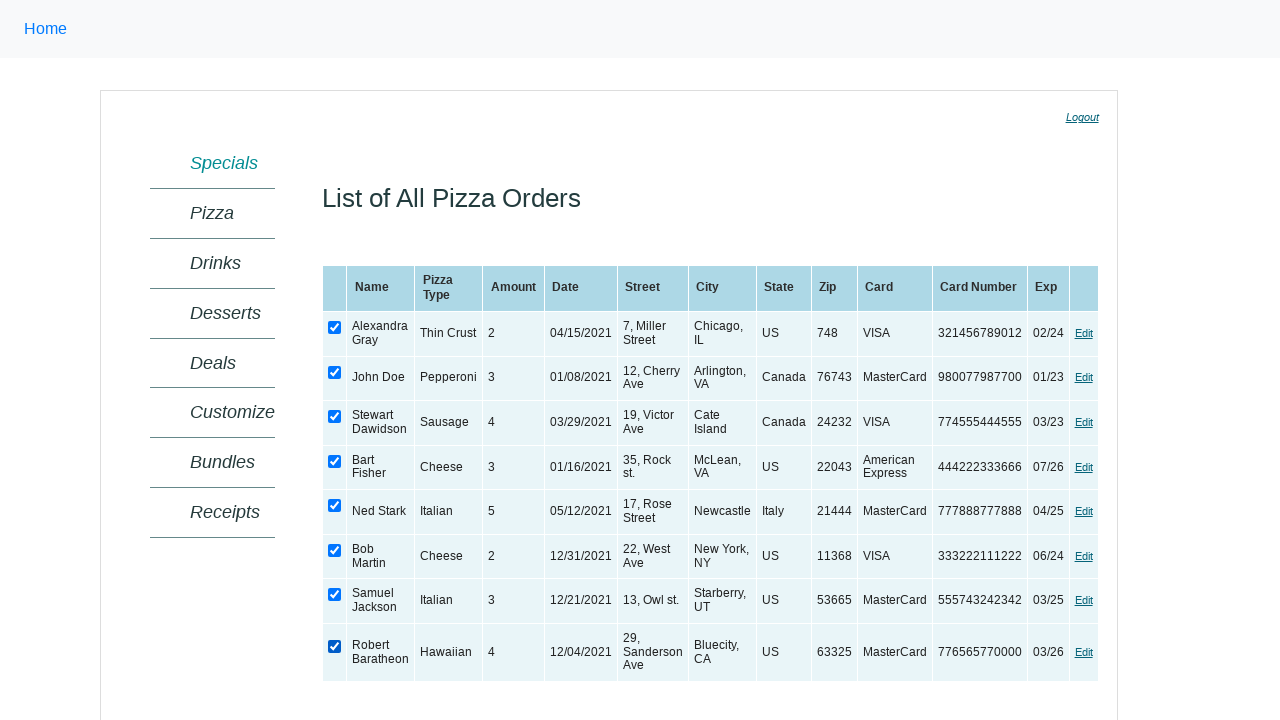

Verified checkbox is checked
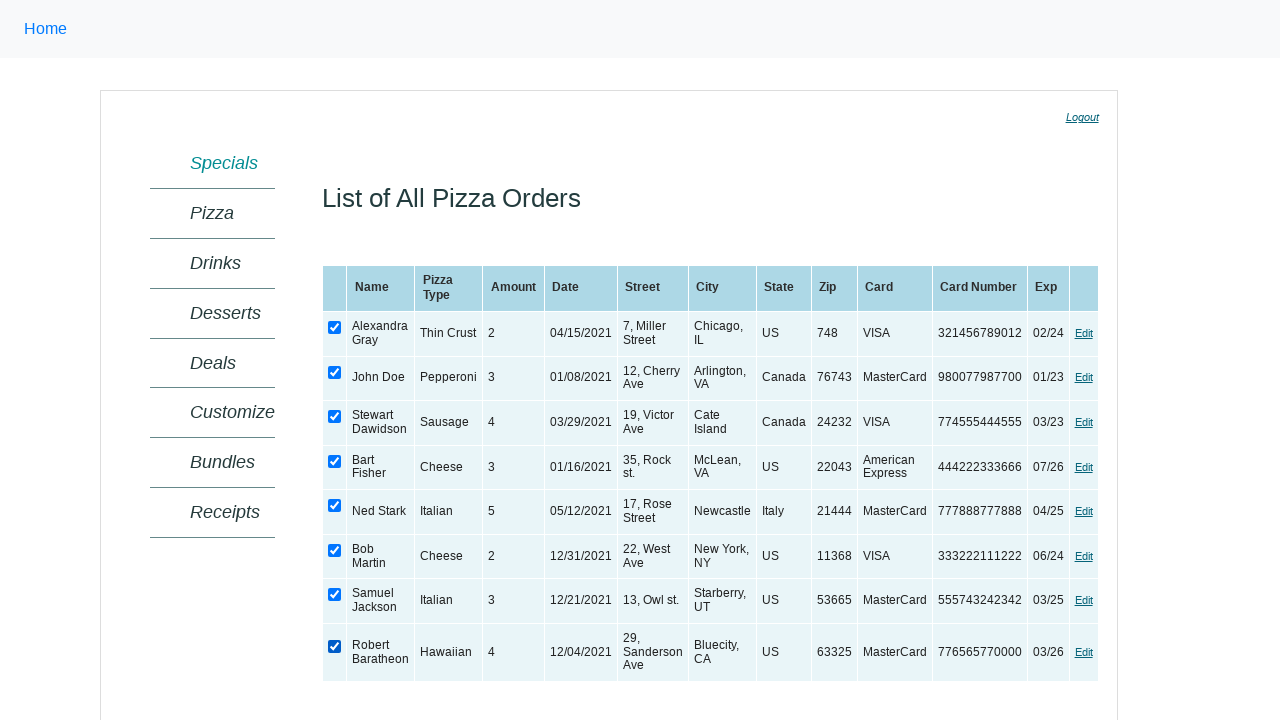

Verified checkbox is checked
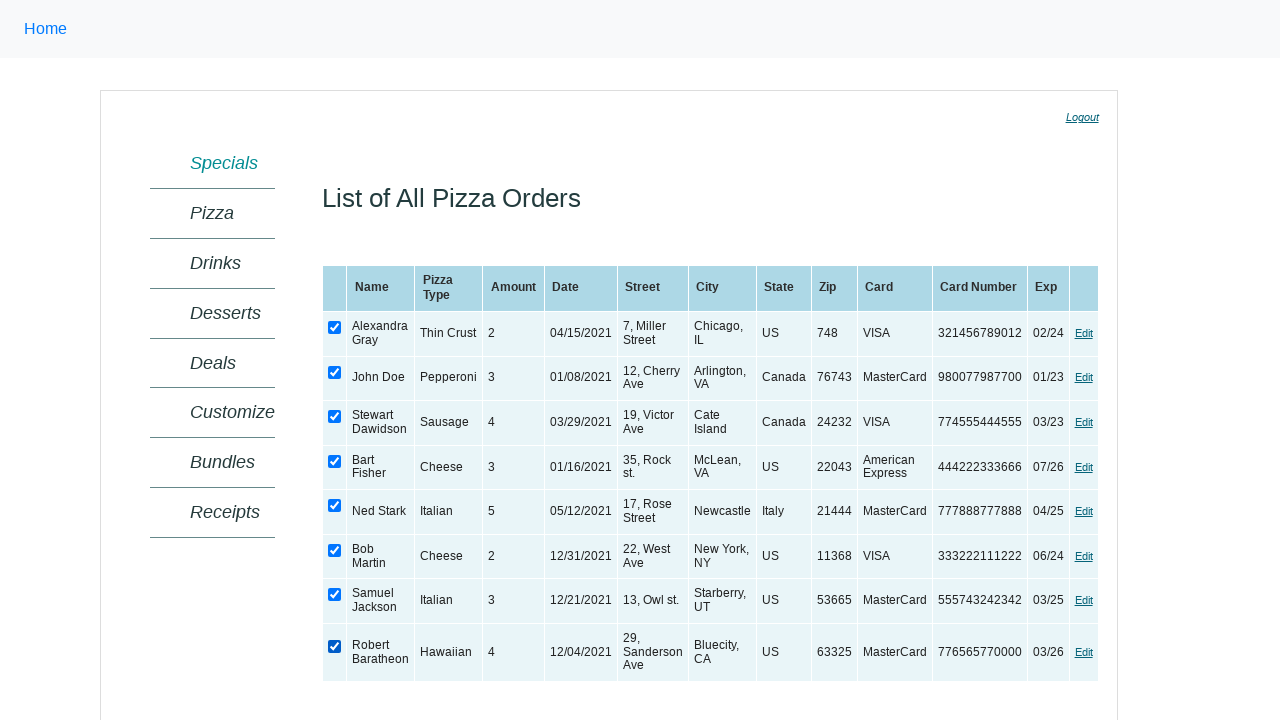

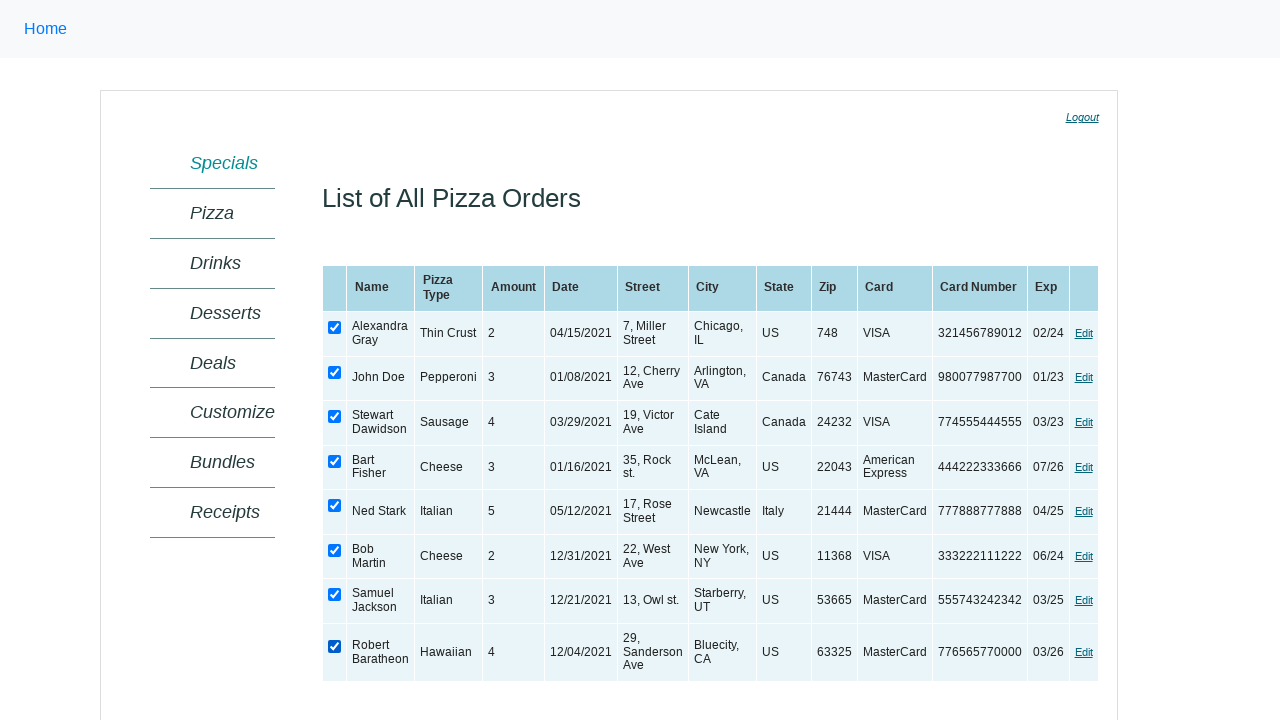